Tests clearing the completed state of all items by checking and then unchecking the toggle-all checkbox.

Starting URL: https://demo.playwright.dev/todomvc

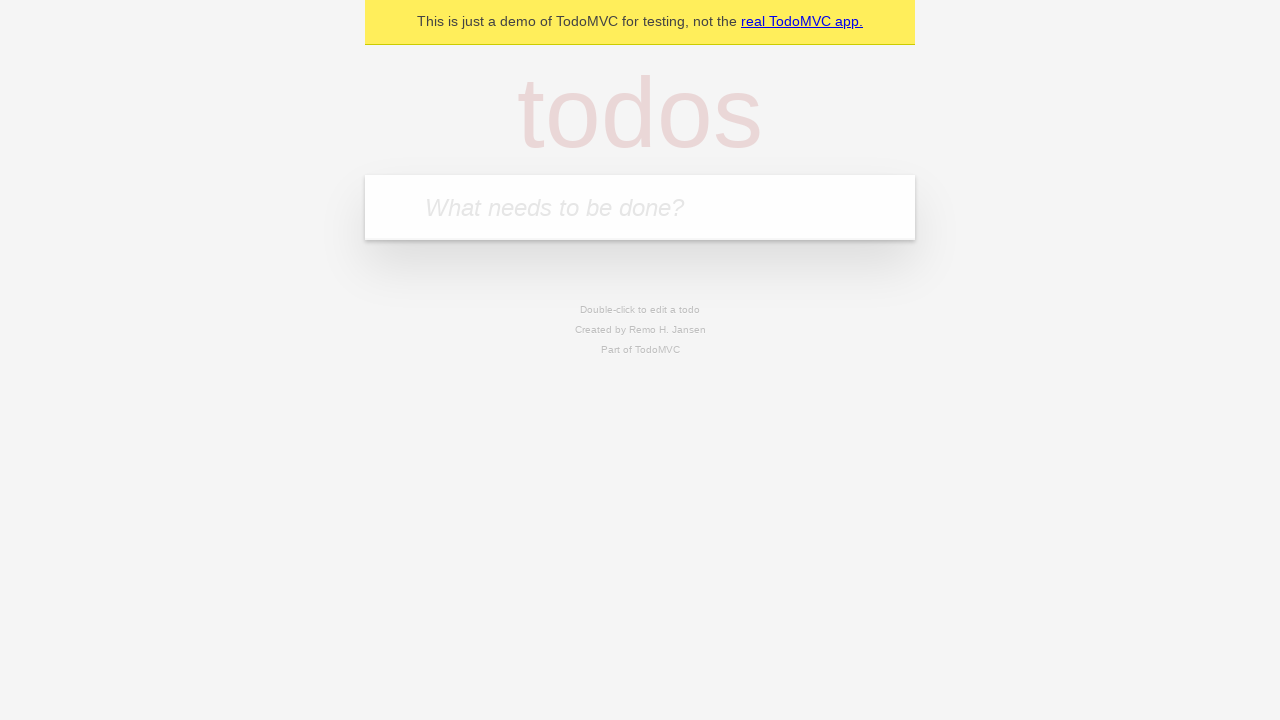

Filled new todo field with 'buy some cheese' on .new-todo
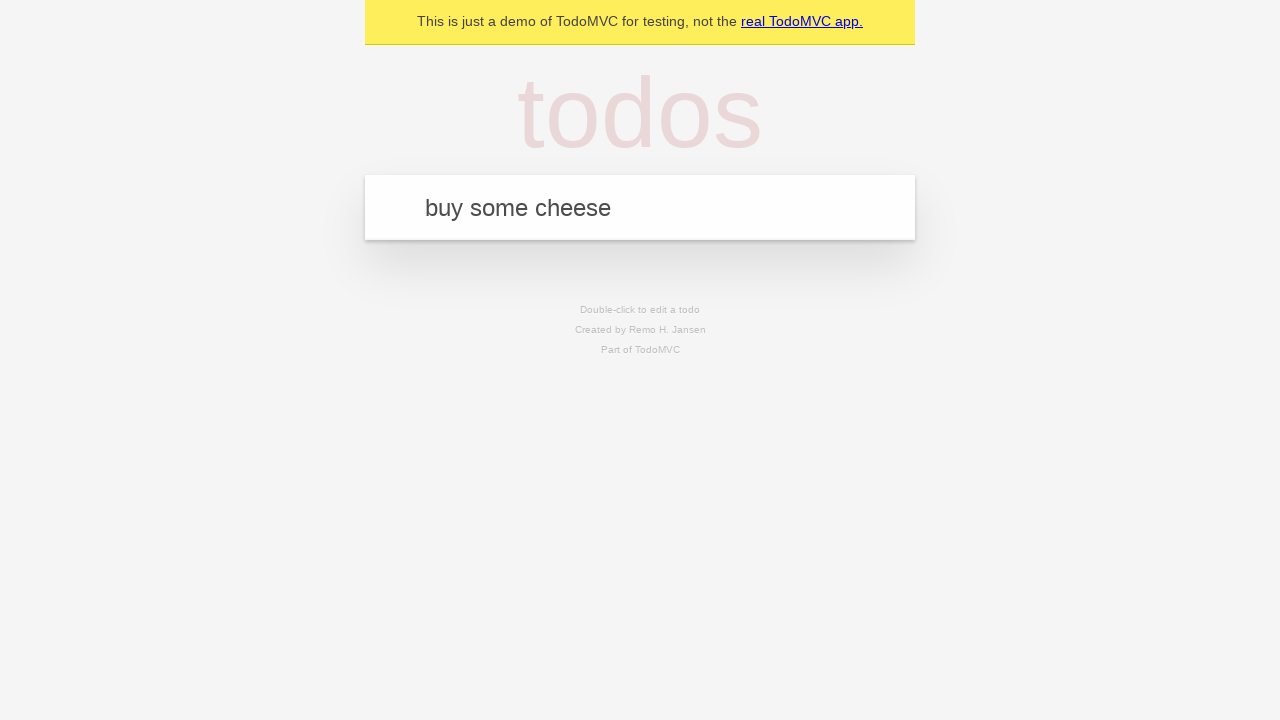

Pressed Enter to create first todo item on .new-todo
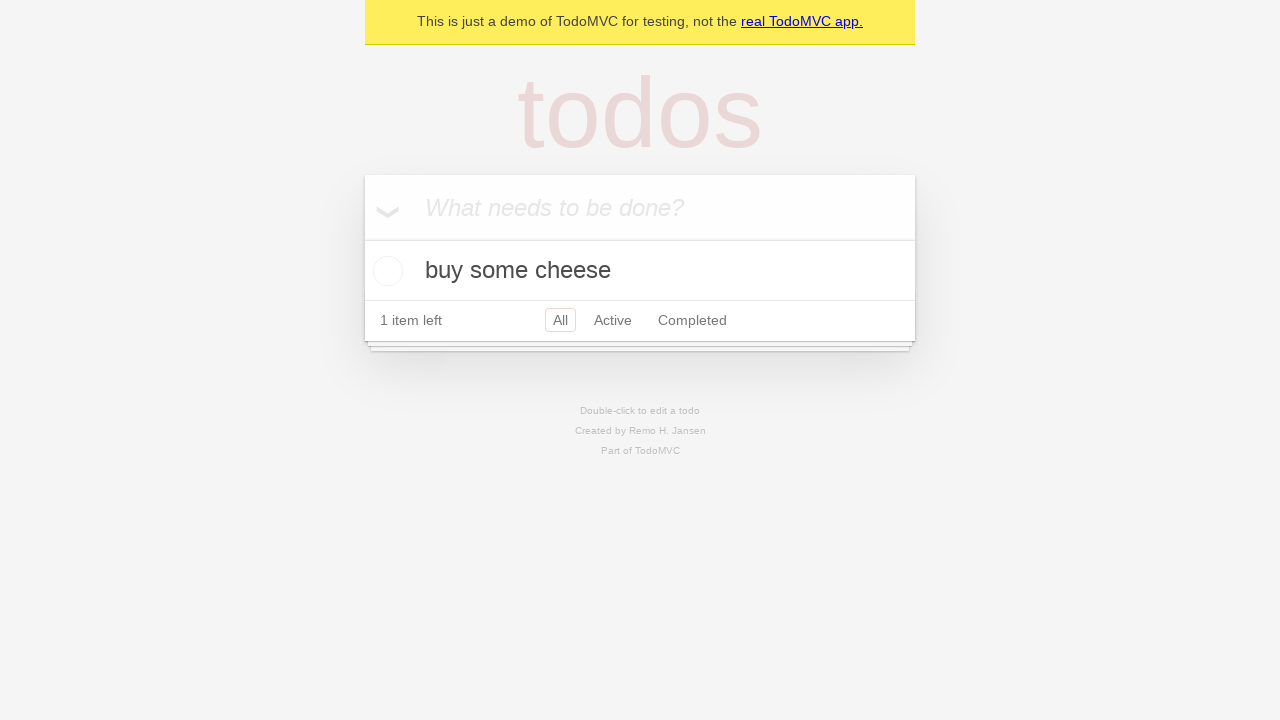

Filled new todo field with 'feed the cat' on .new-todo
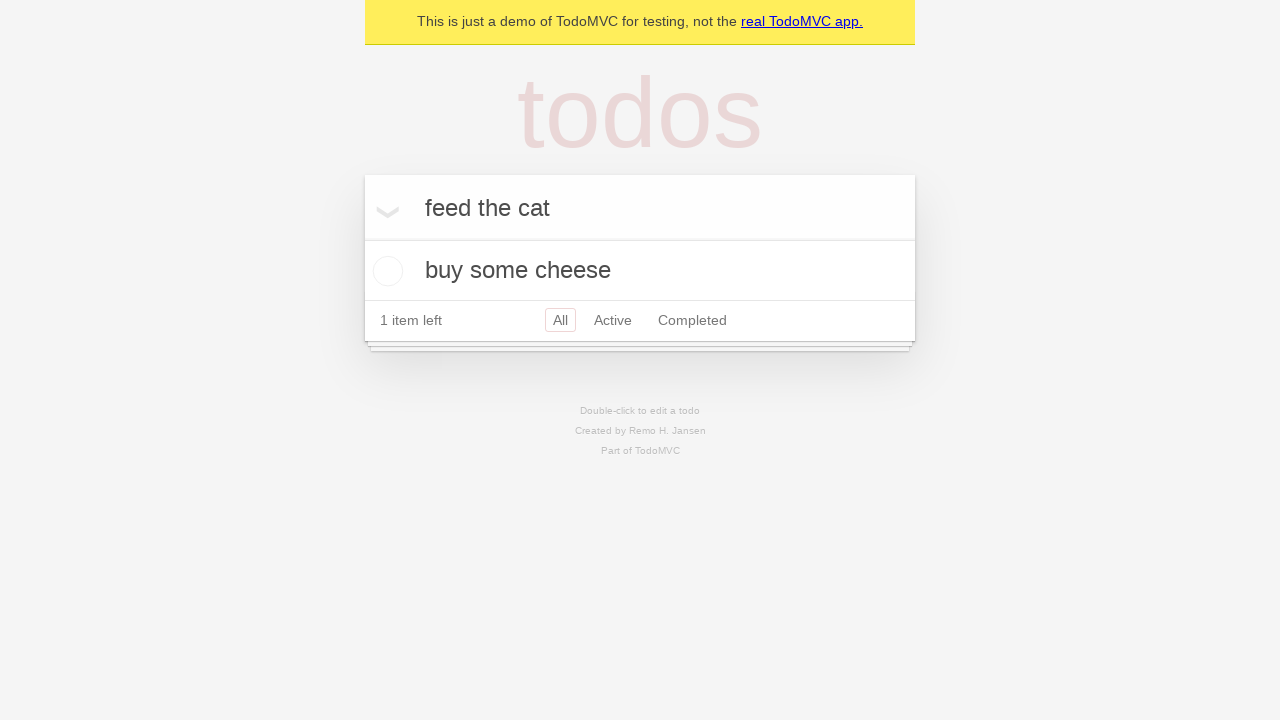

Pressed Enter to create second todo item on .new-todo
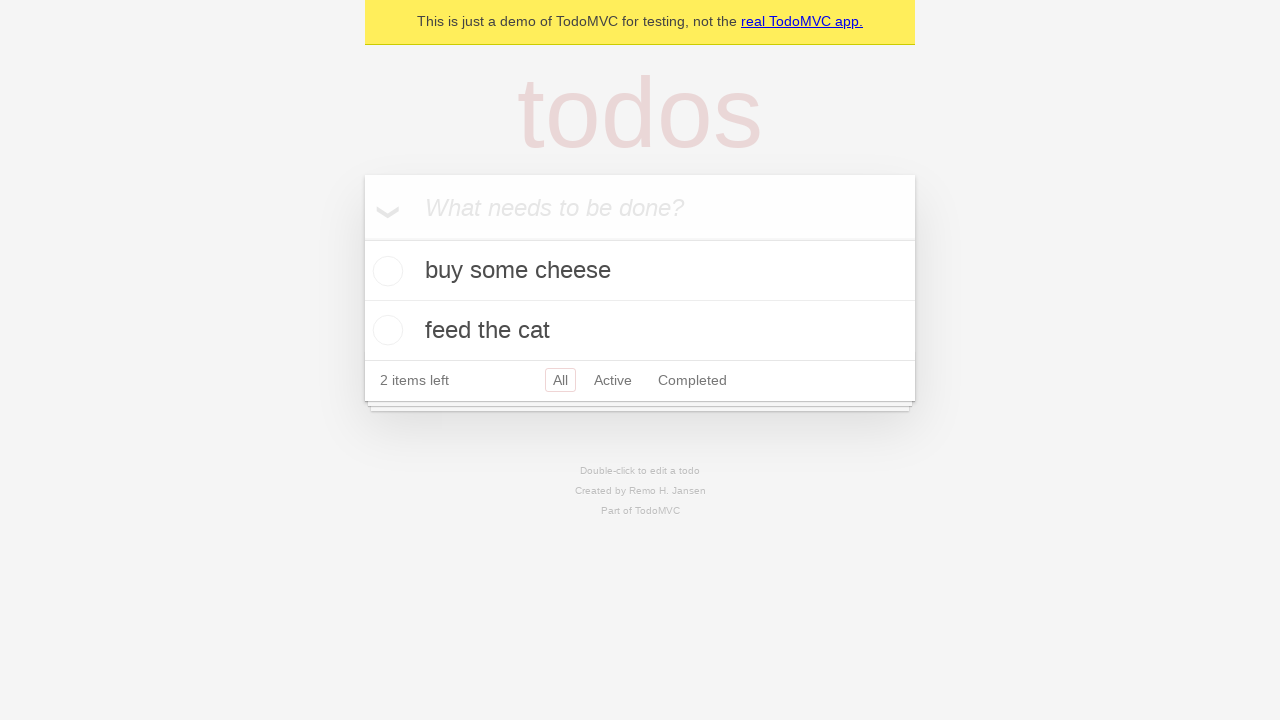

Filled new todo field with 'book a doctors appointment' on .new-todo
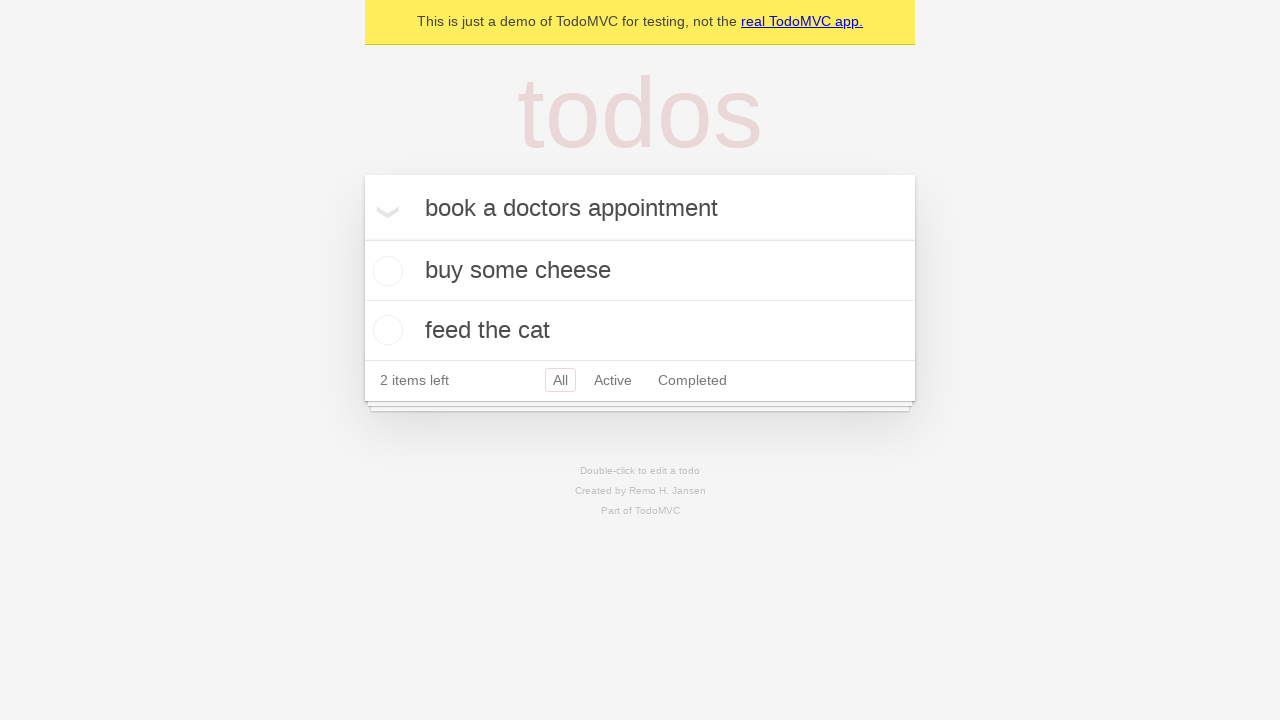

Pressed Enter to create third todo item on .new-todo
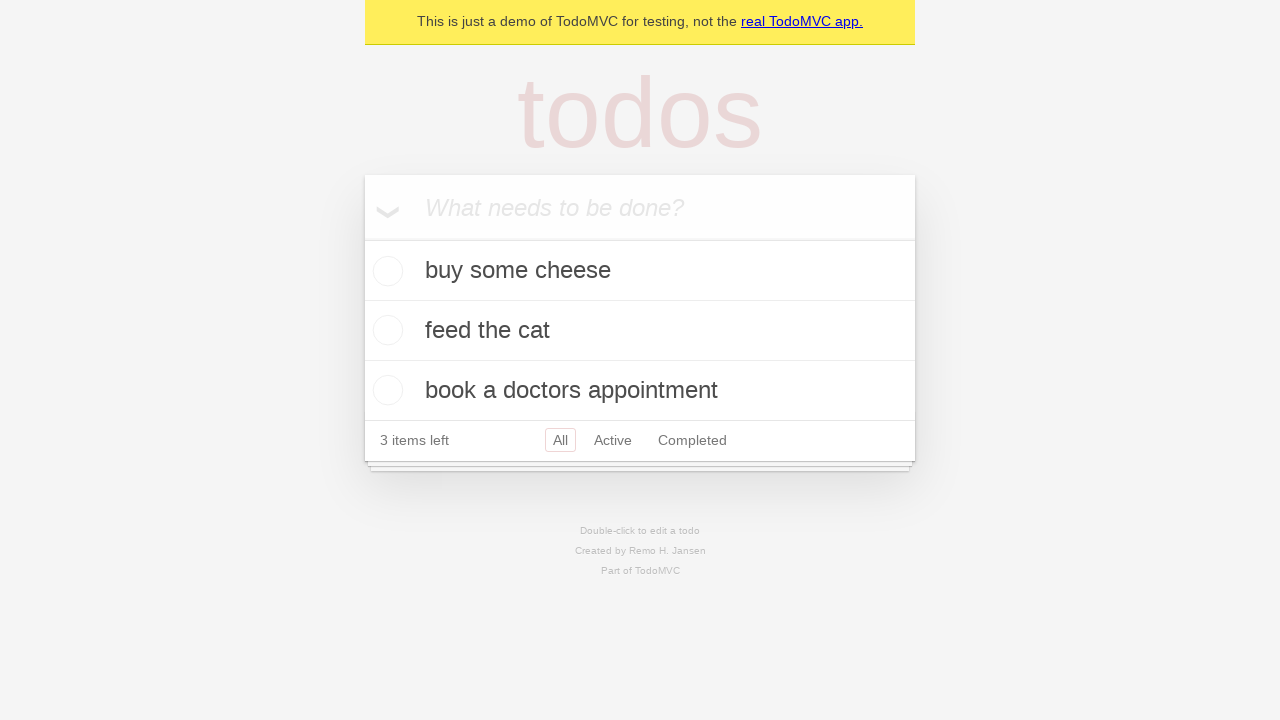

Checked toggle-all checkbox to mark all items as completed at (362, 238) on .toggle-all
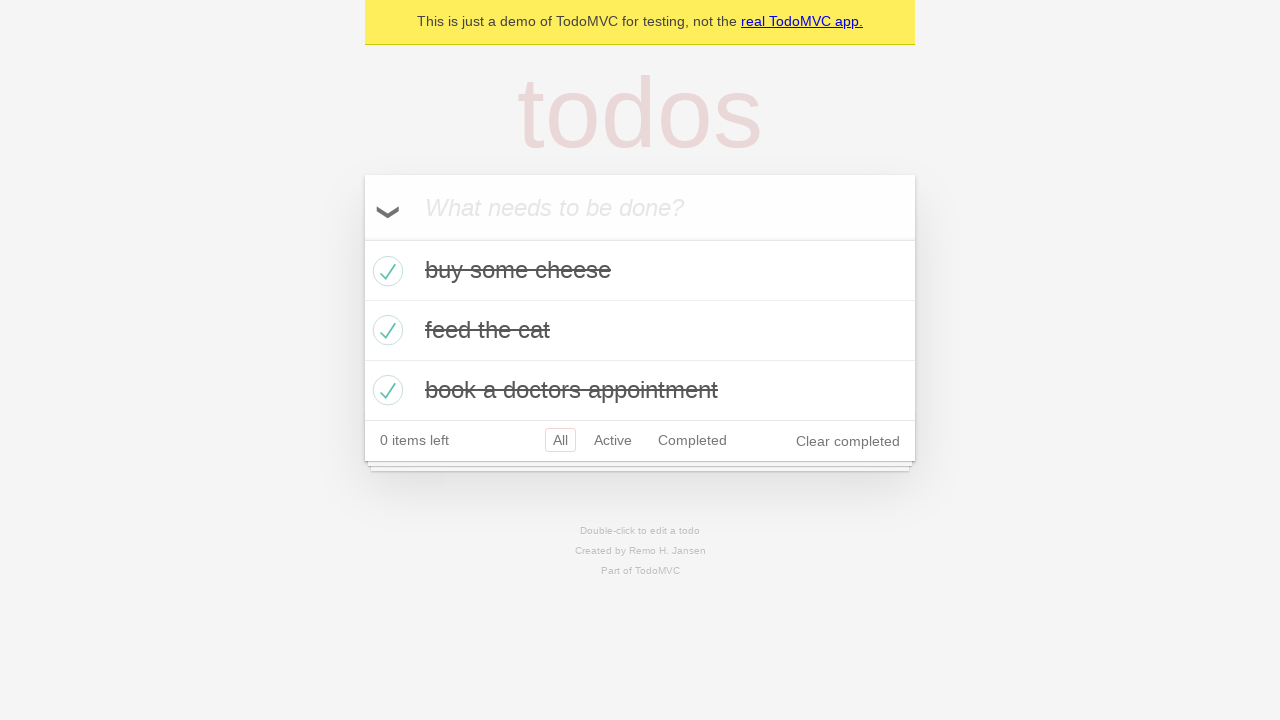

Unchecked toggle-all checkbox to clear completed state of all items at (362, 238) on .toggle-all
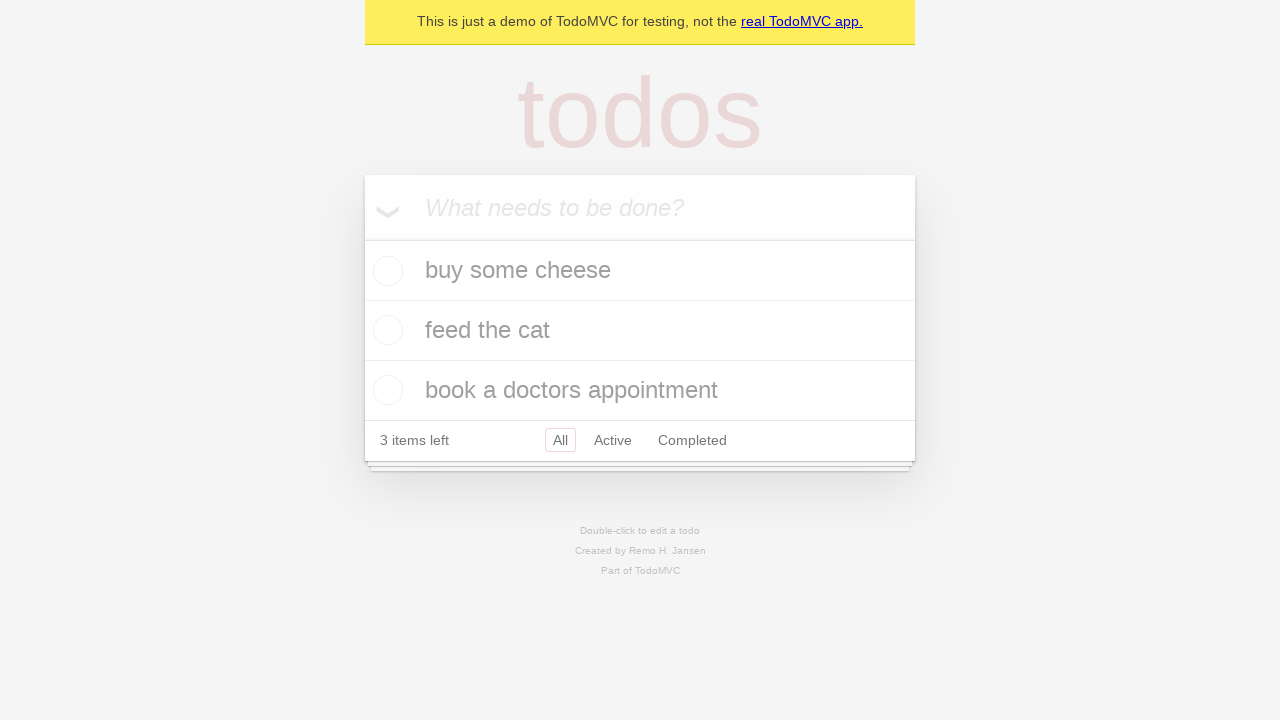

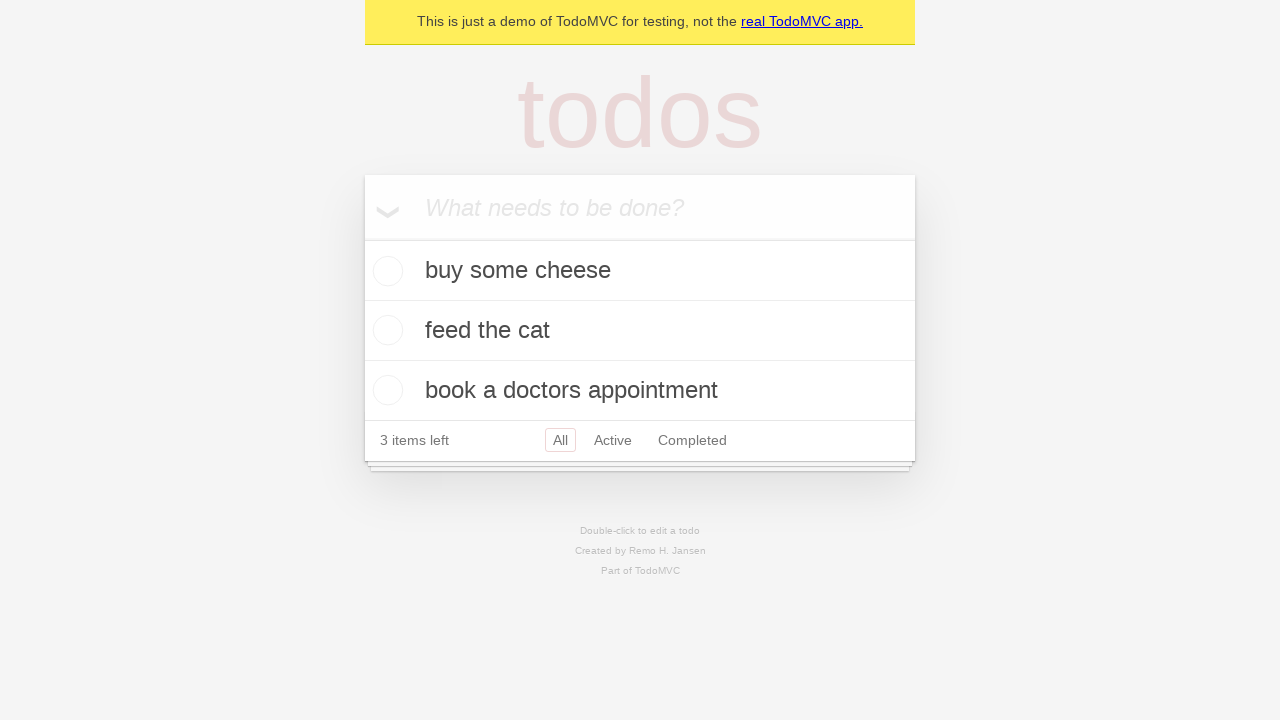